Tests iframe functionality by switching between single and multiple frames, entering text into input fields within iframes, and switching back to the default content.

Starting URL: http://demo.automationtesting.in/Frames.html

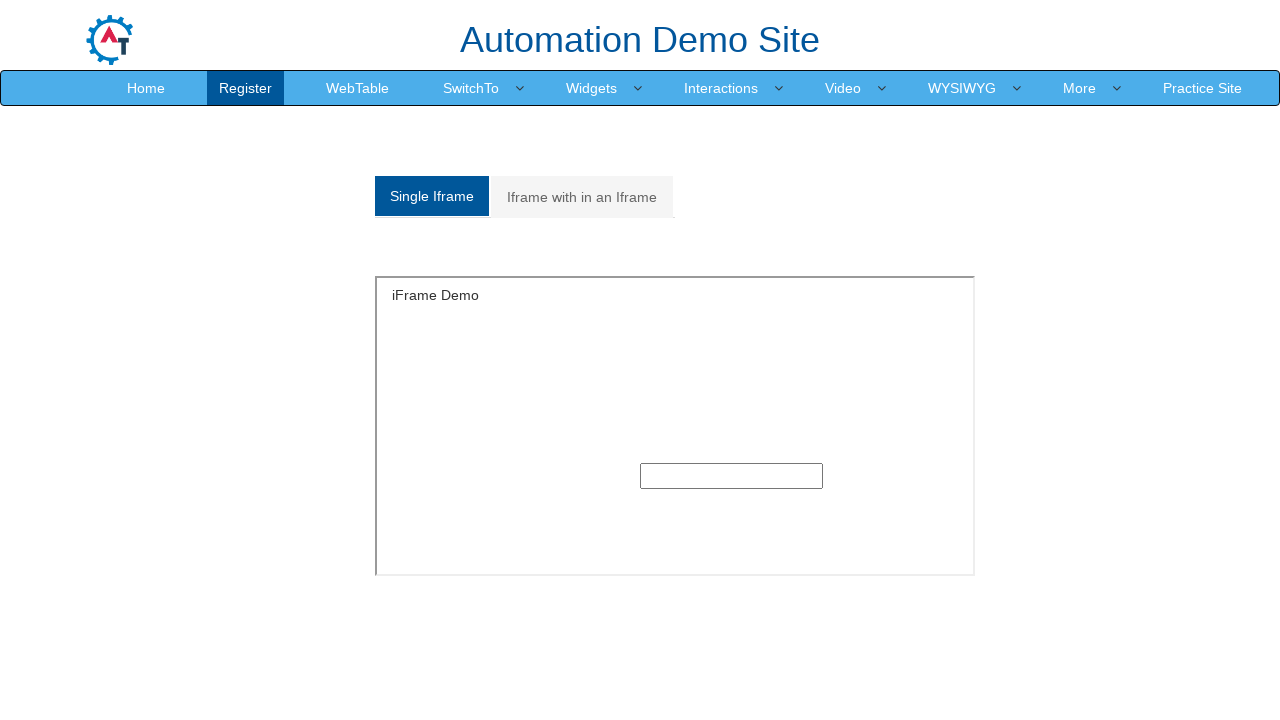

Clicked on the first frame option (Single Iframe) at (432, 196) on div.tabpane ul li a >> nth=0
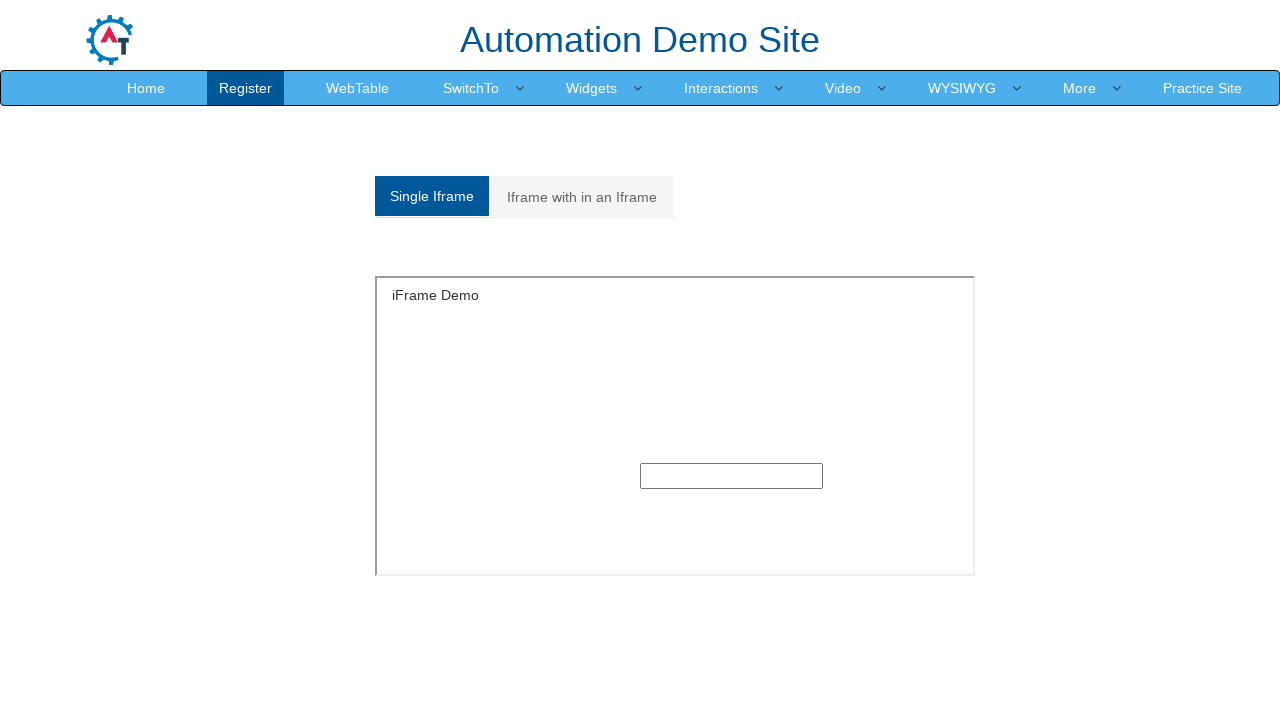

Entered text 'cucurigu' into single iframe input field on #singleframe >> internal:control=enter-frame >> input[type='text']
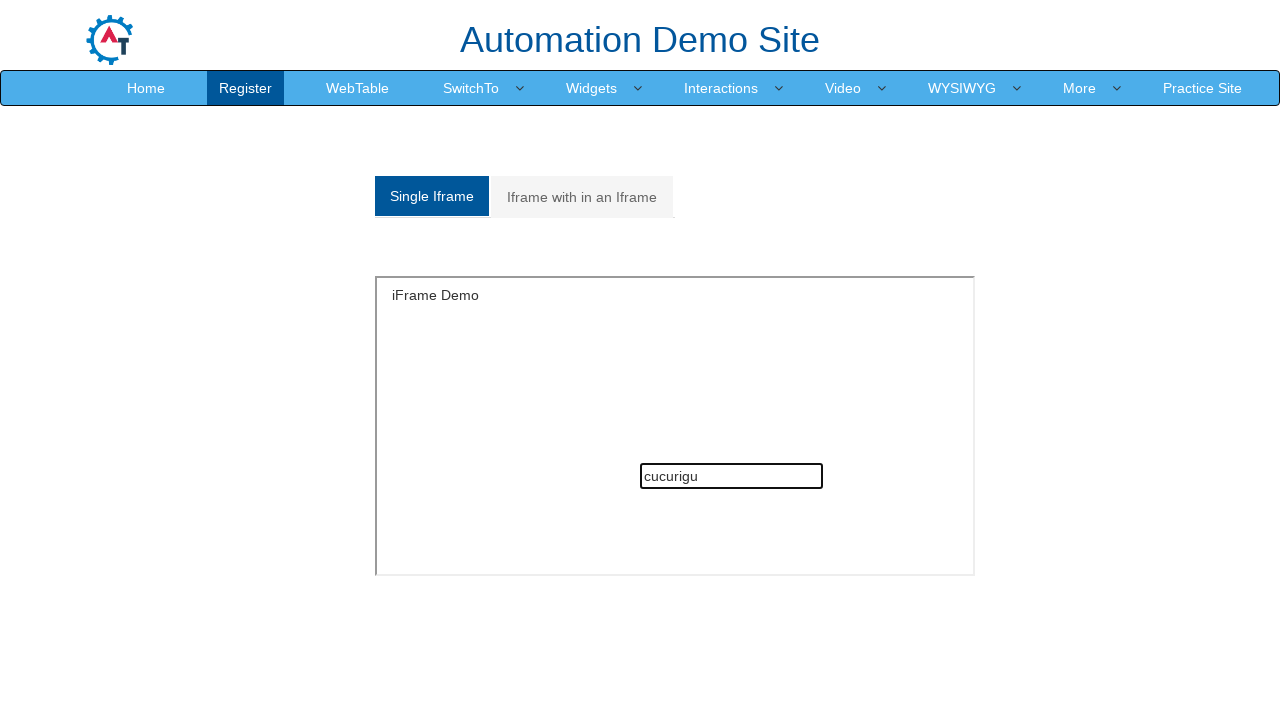

Clicked on the second frame option (Iframe with in an Iframe) at (582, 197) on div.tabpane ul li a >> nth=1
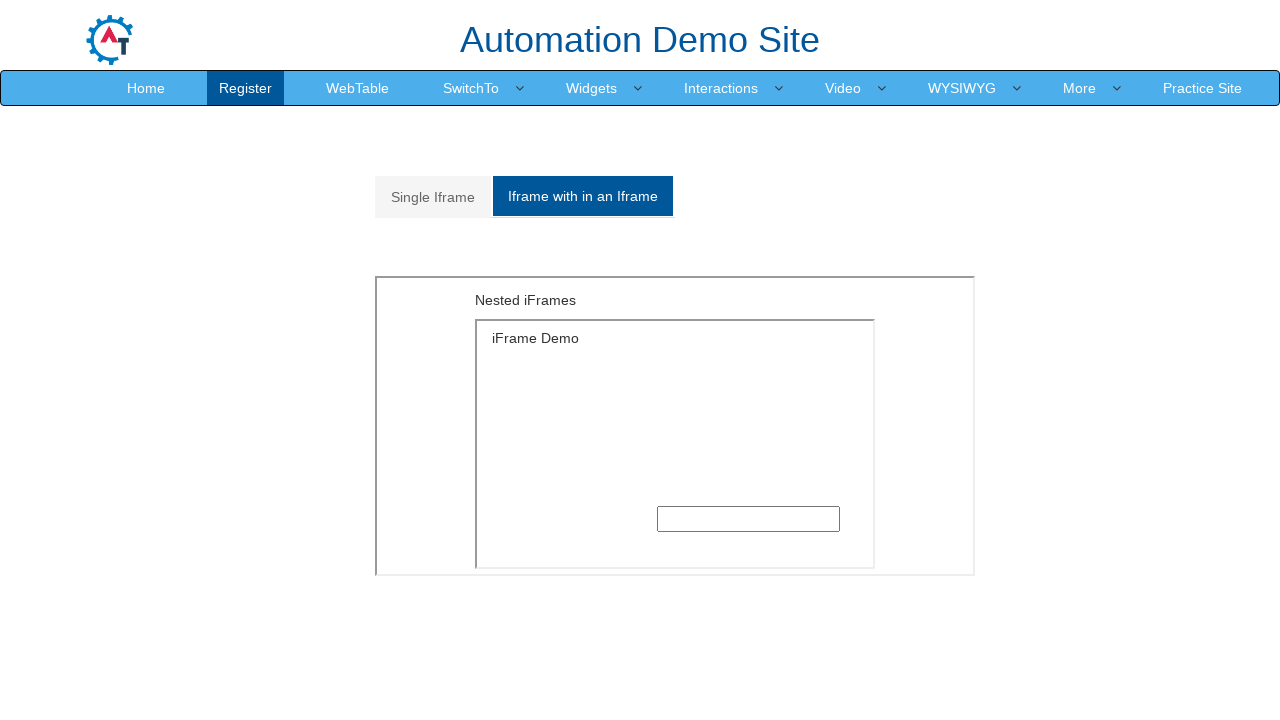

Located outer and inner nested iframe elements
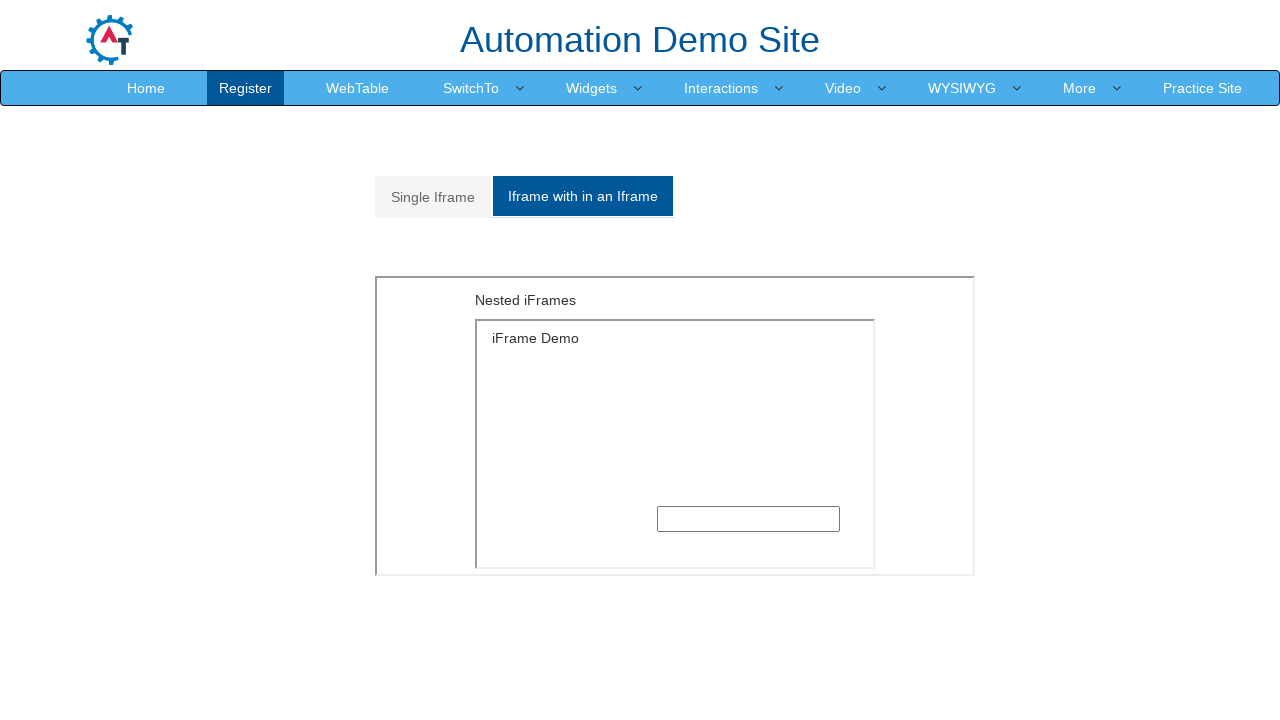

Entered text 'cucurigu cotcodac' into nested iframe input field on iframe[src='MultipleFrames.html'] >> internal:control=enter-frame >> iframe[src=
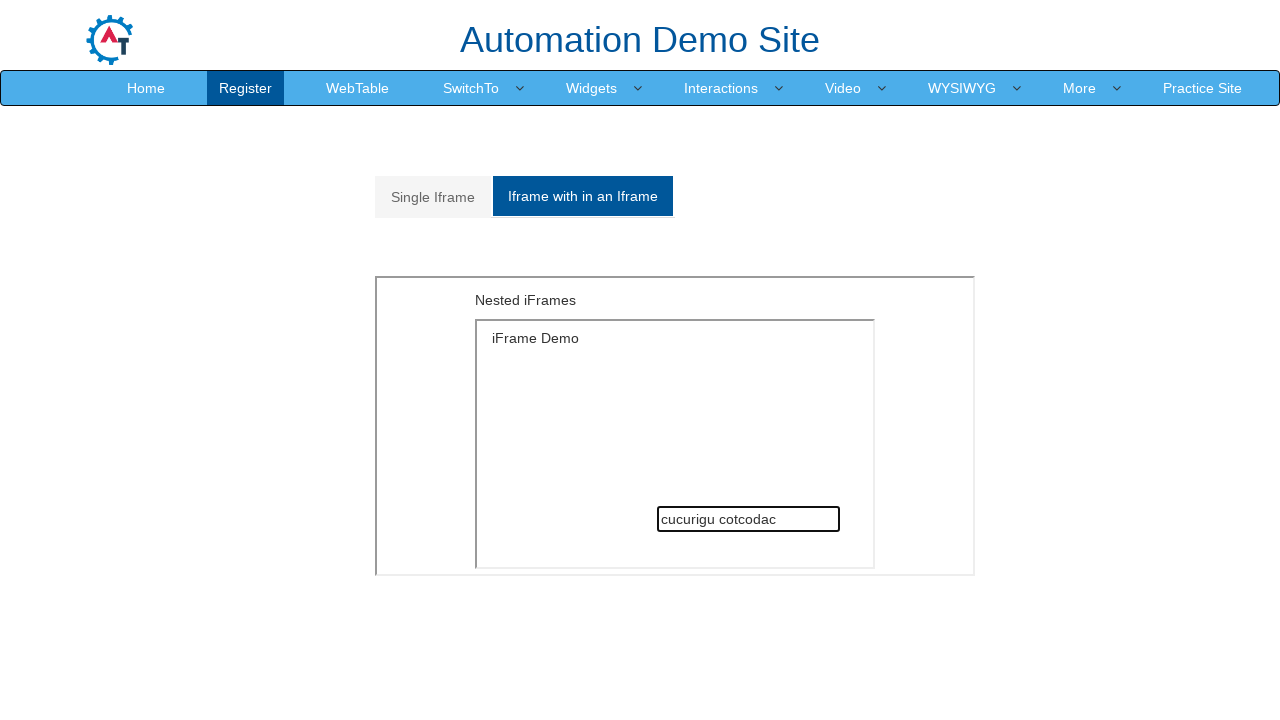

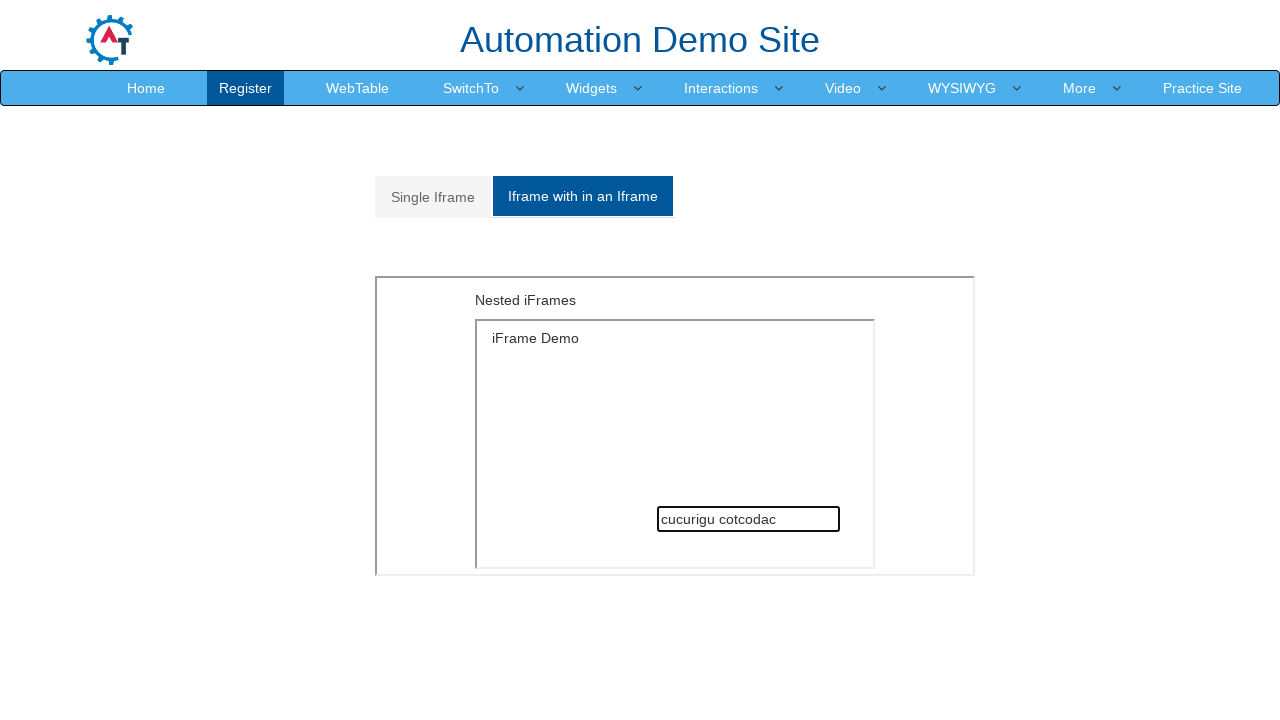